Tests the sum input field placeholder text in the payment connection form

Starting URL: http://mts.by/

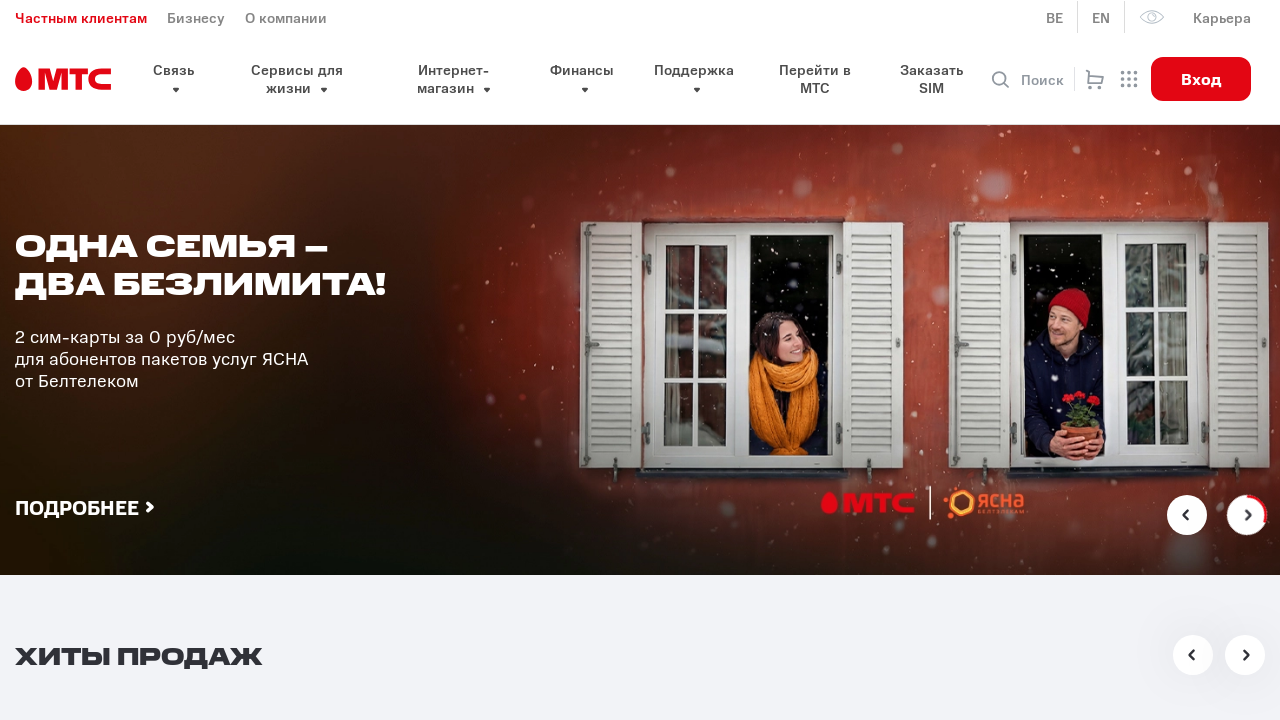

Clicked on payment section list to expand at (660, 360) on xpath=//*[@id='pay-section']/div/div/div[2]/section/div/div[1]/div[1]
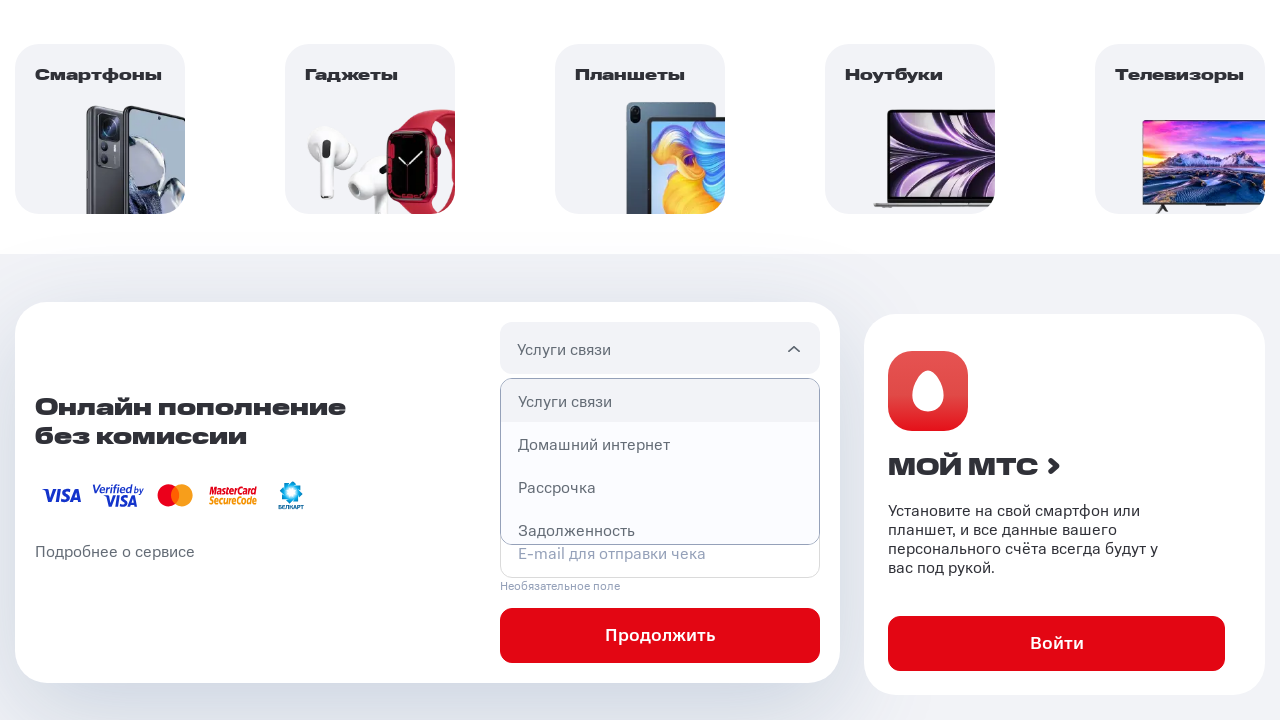

Clicked on payment connection option at (660, 401) on xpath=//*[@id='pay-section']/div/div/div[2]/section/div/div[1]/div[1]/div[2]/ul/
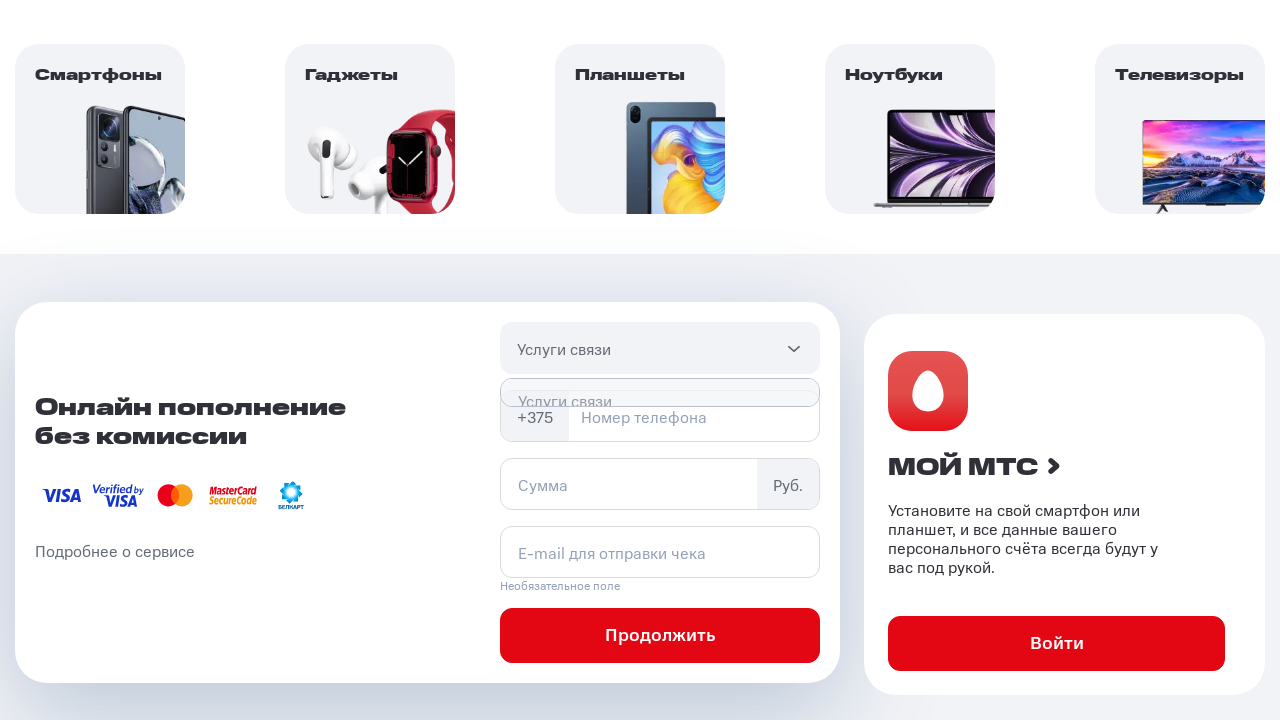

Located sum input field with placeholder 'Сумма'
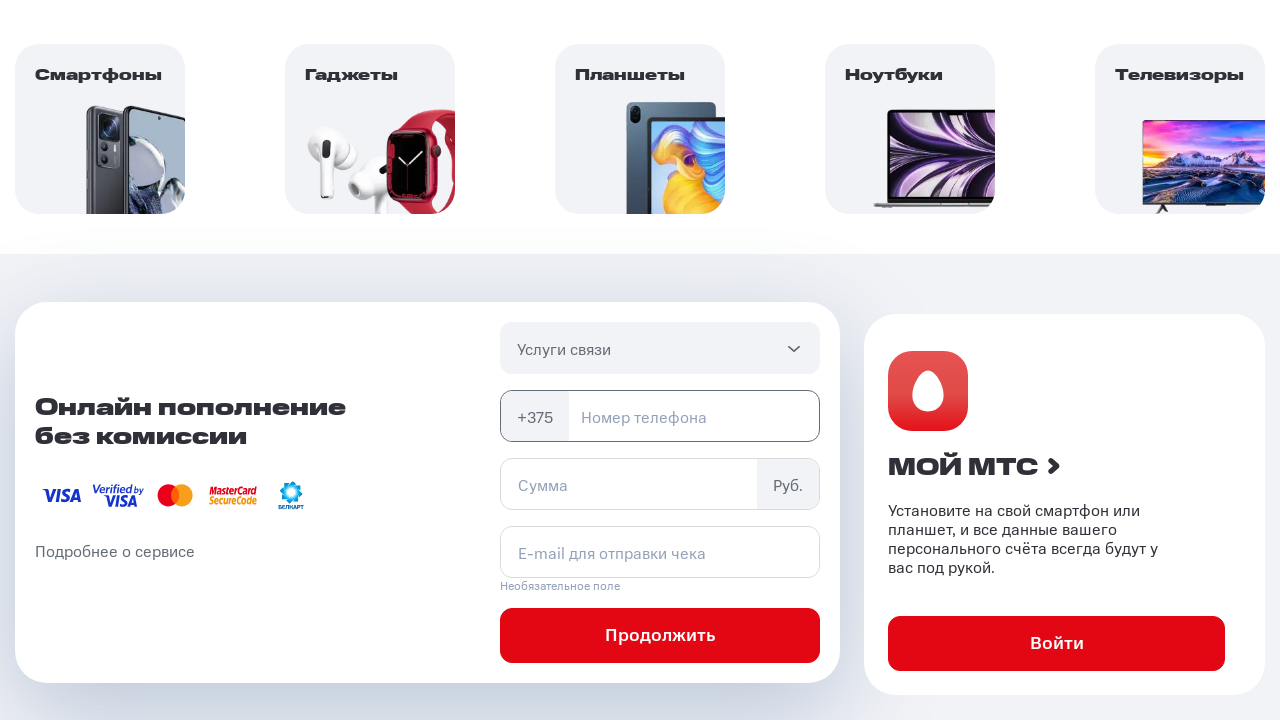

Verified sum input field placeholder text equals 'Сумма'
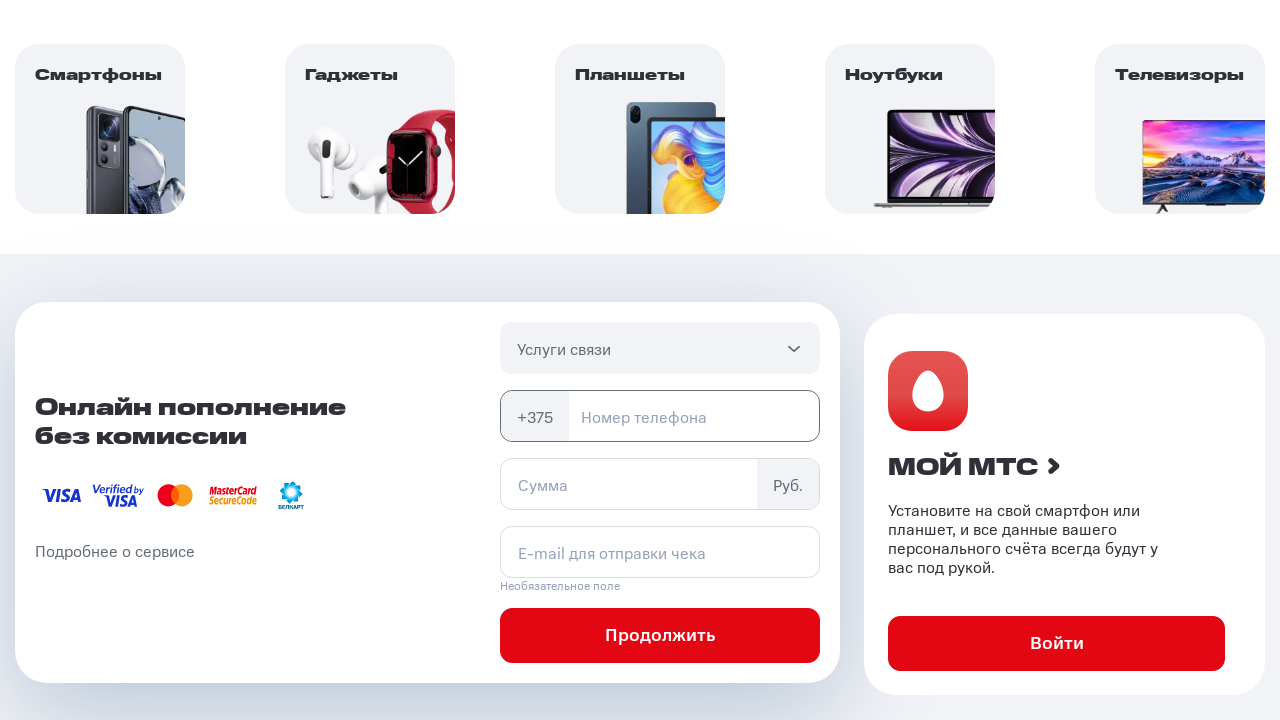

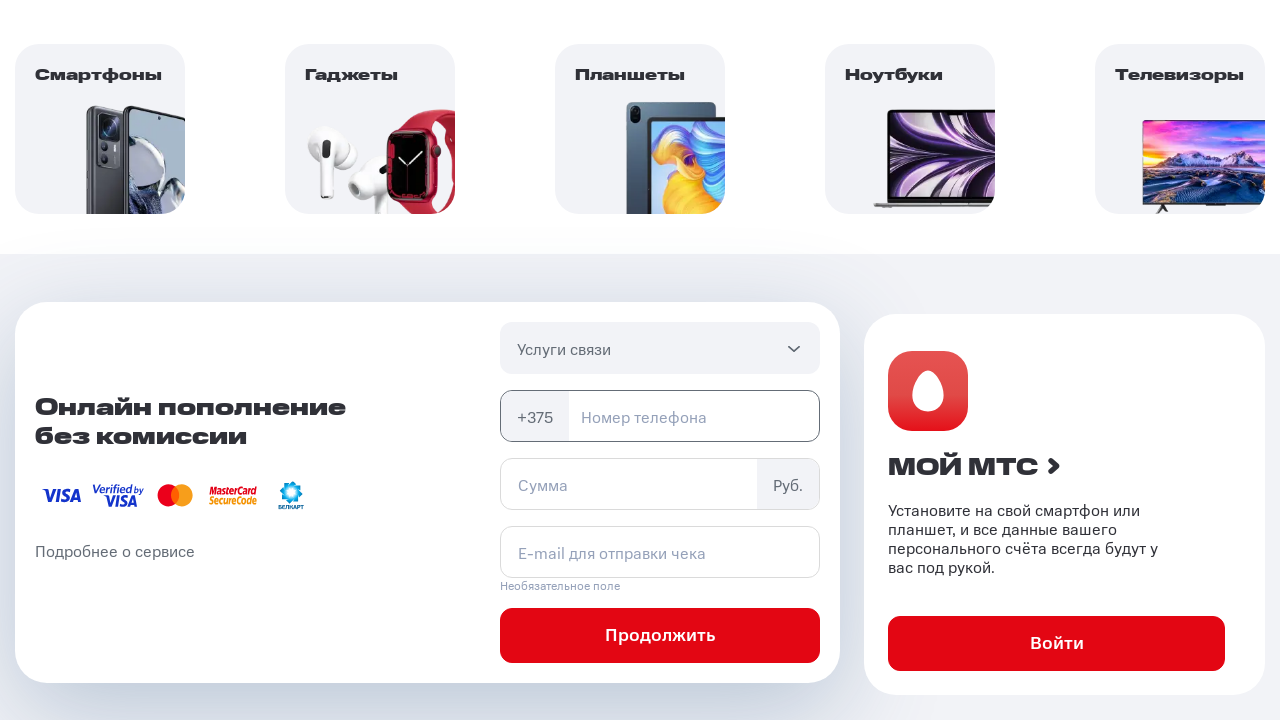